Opens the About Us modal and then closes it

Starting URL: https://www.demoblaze.com/

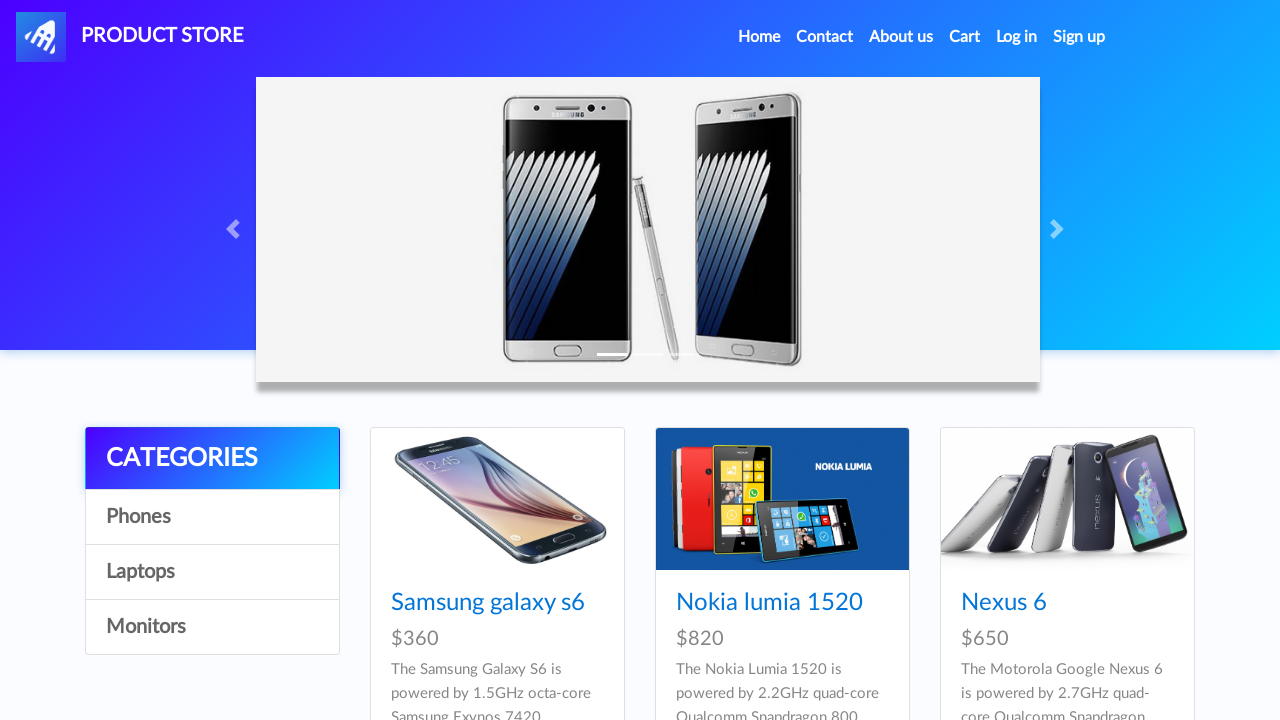

Clicked on About Us link at (901, 37) on xpath=//a[text()='About us']
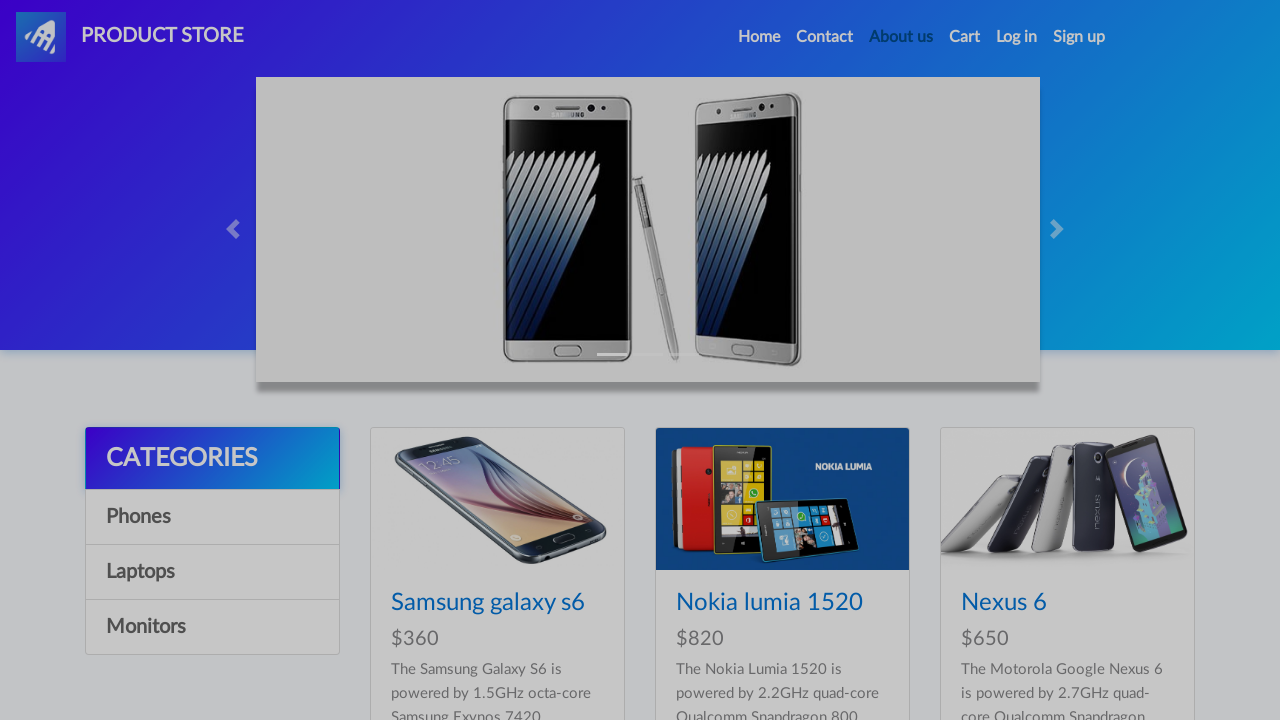

About Us modal appeared
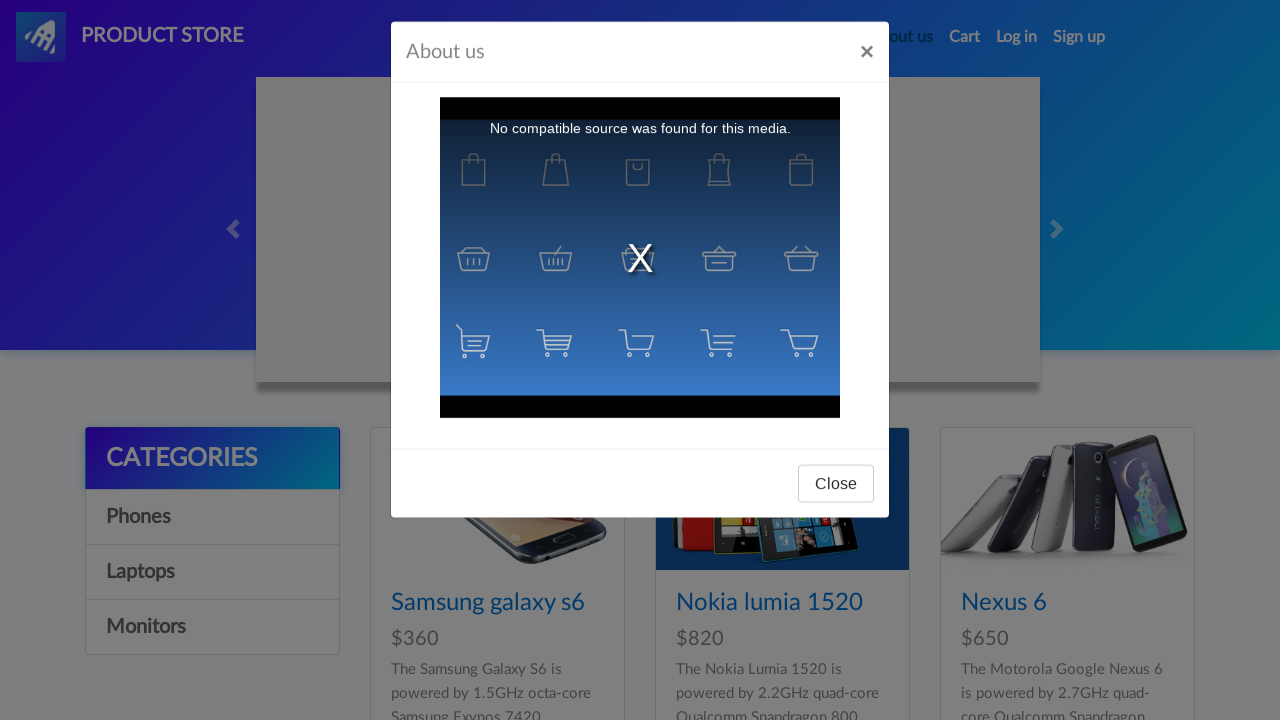

Closed the About Us modal at (836, 493) on #videoModal button.btn
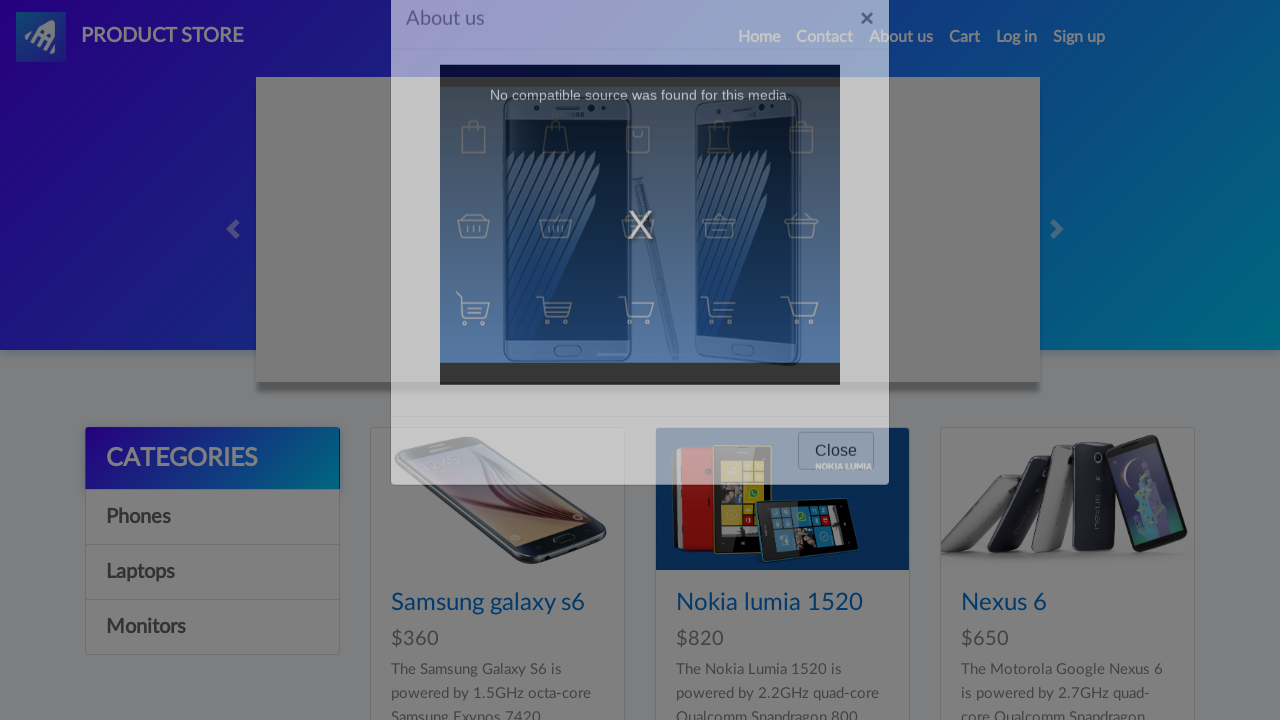

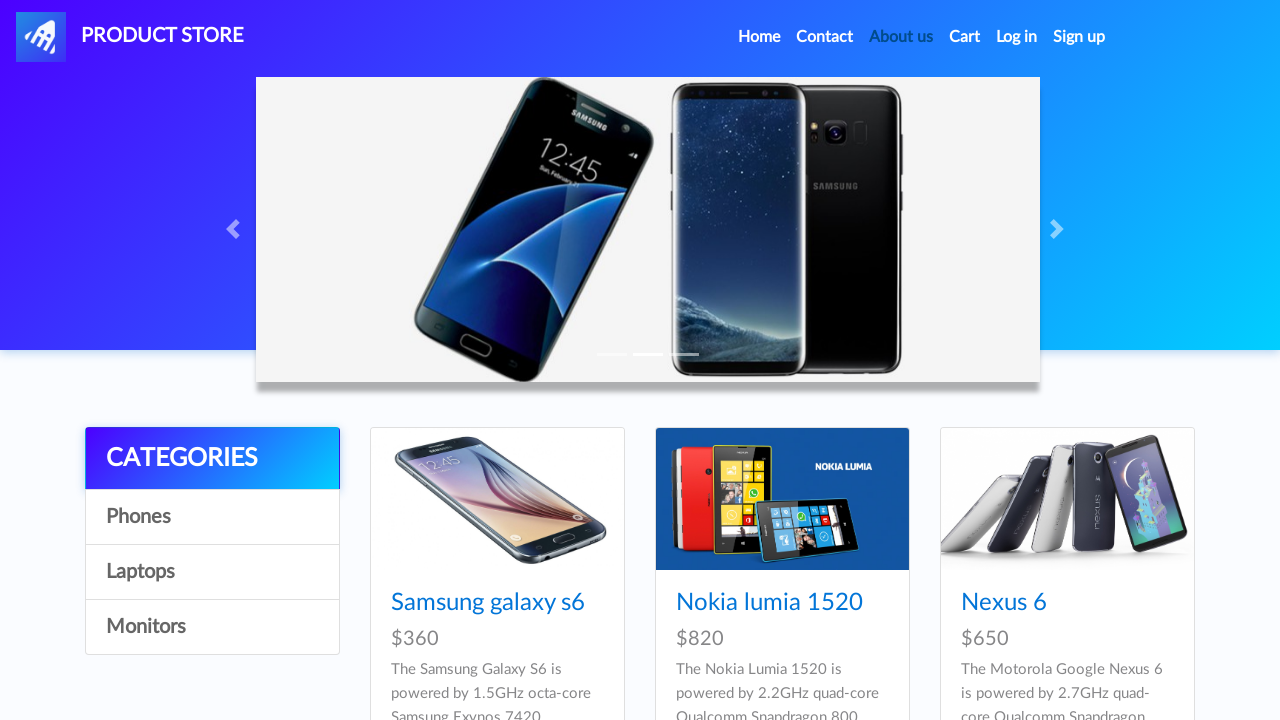